Navigates through multiple pages on the lifzatech.com website including the home page, manual testing page, contact page, and automation testing knowledge page, then retrieves the page title.

Starting URL: https://lifzatech.com

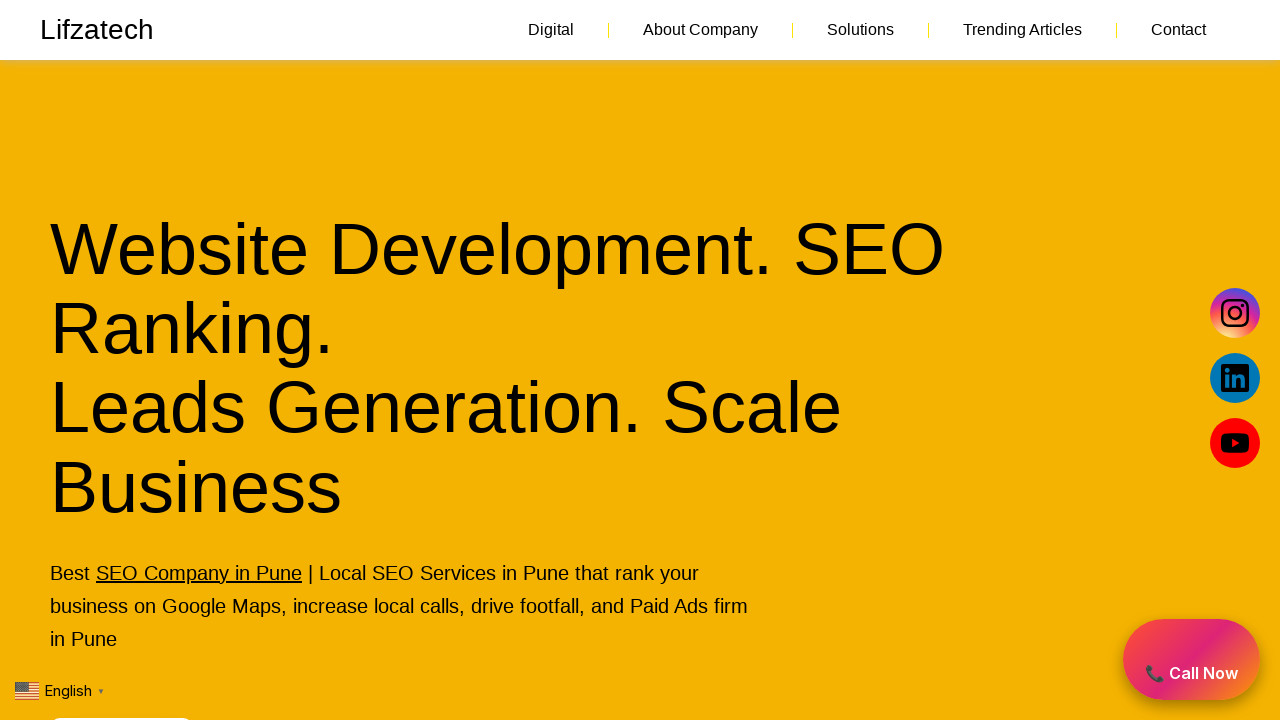

Navigated to manual testing page
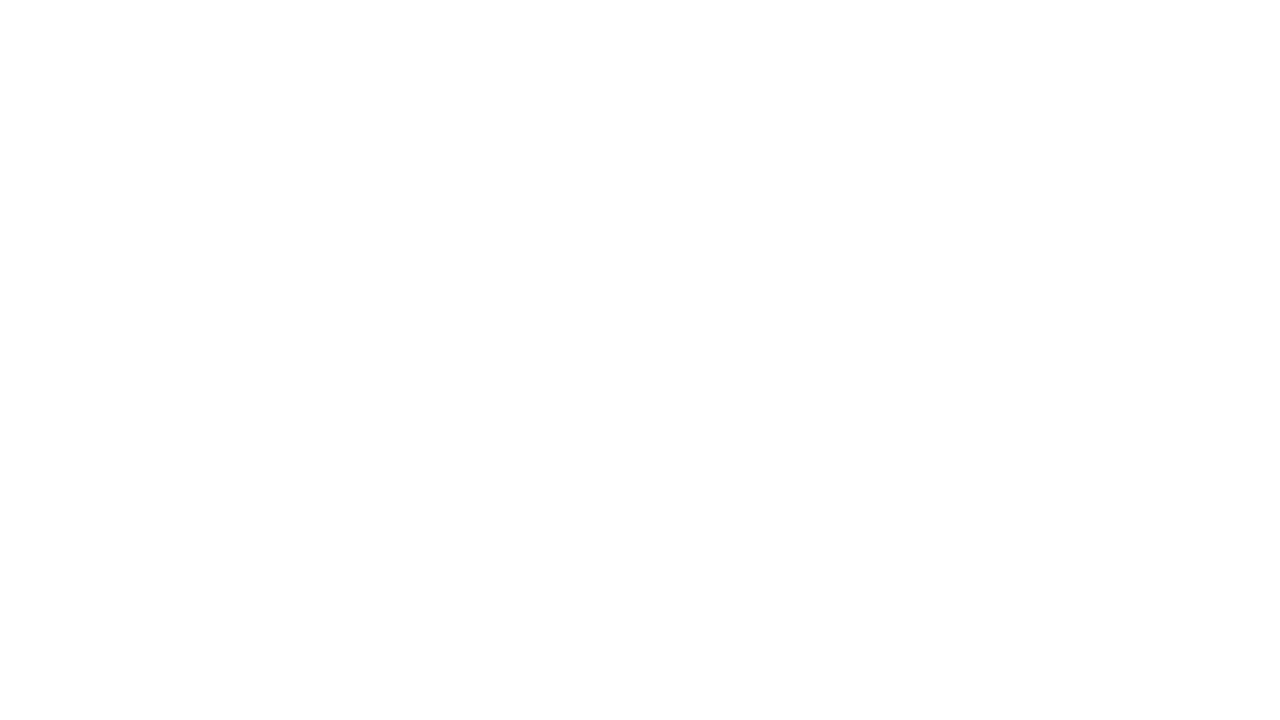

Navigated to contact page
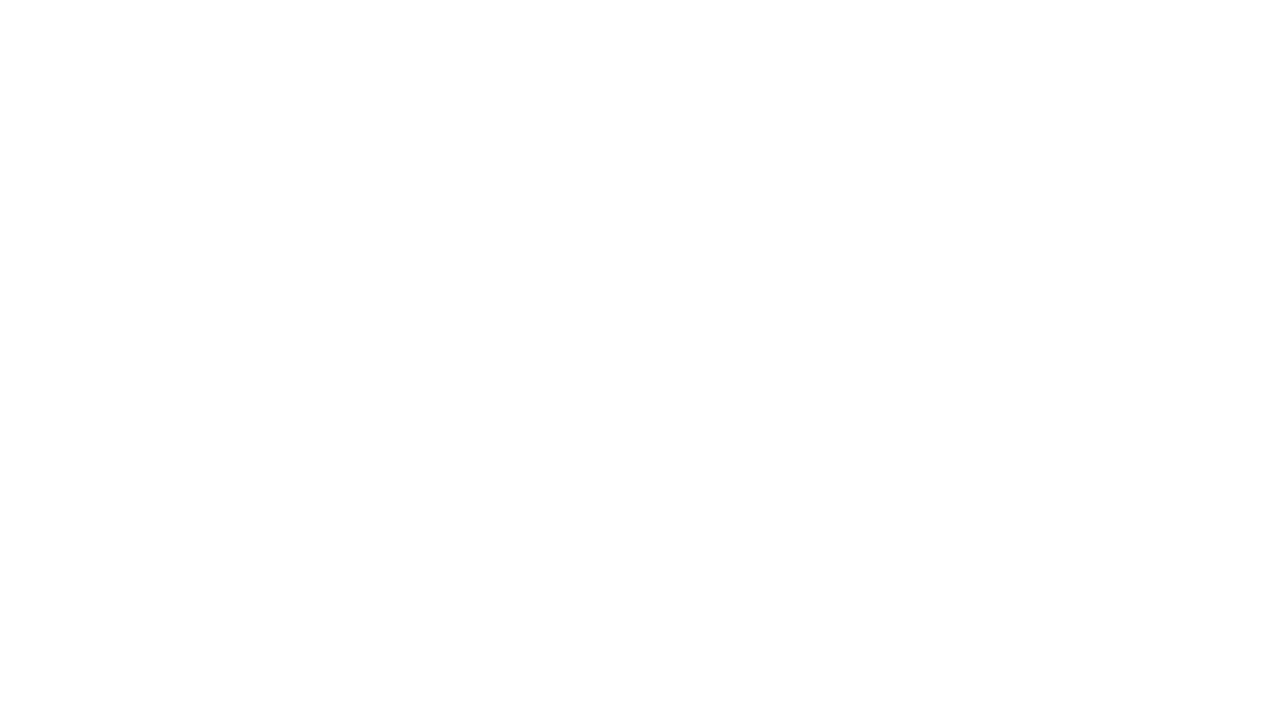

Navigated to automation testing knowledge page
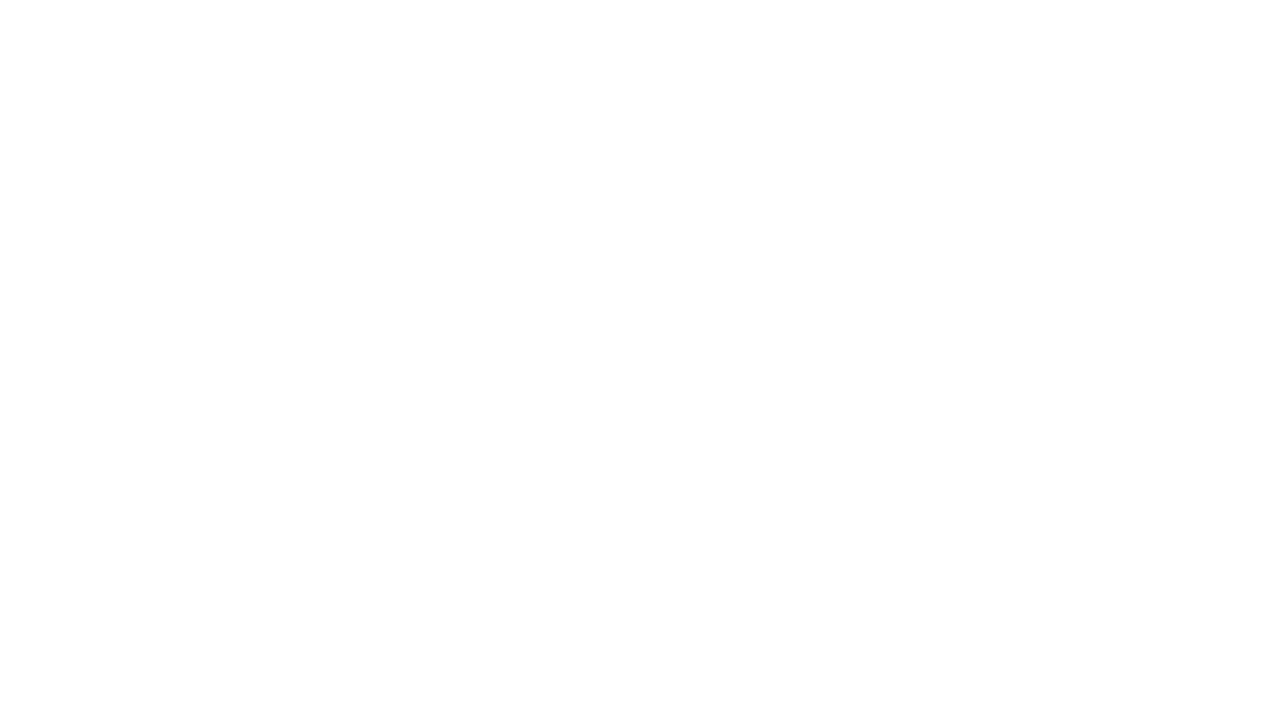

Retrieved page title: 
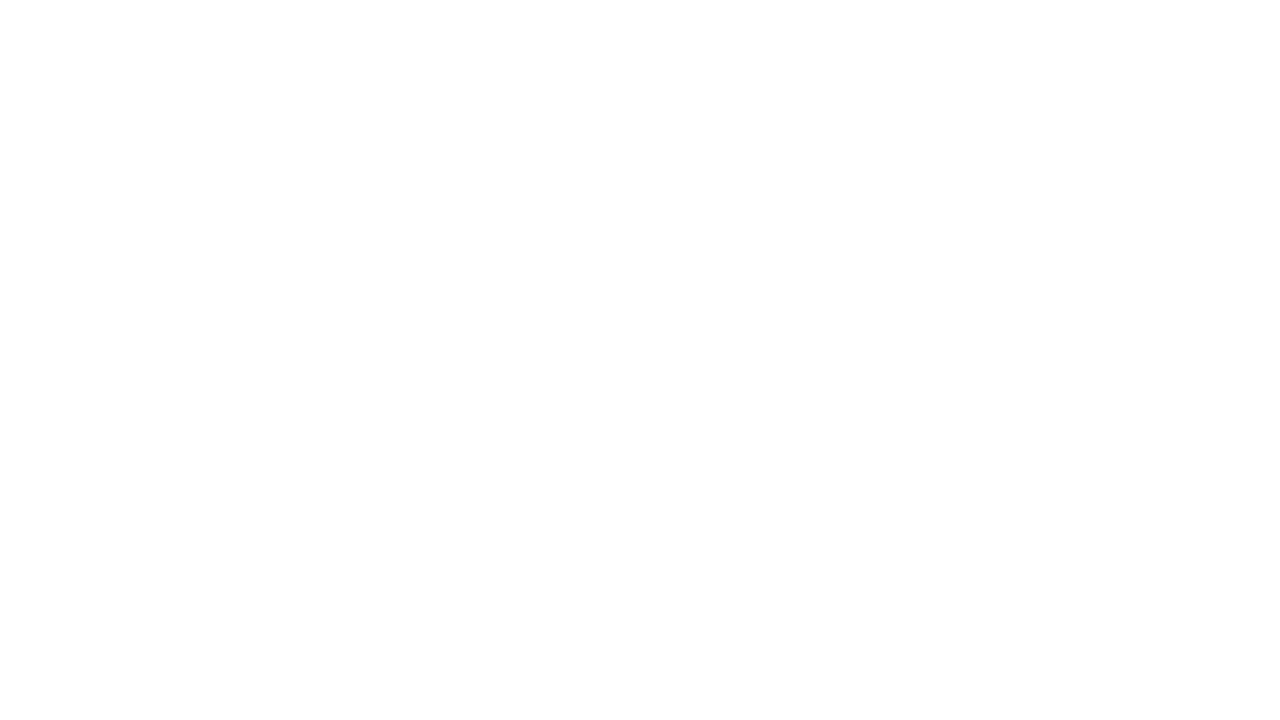

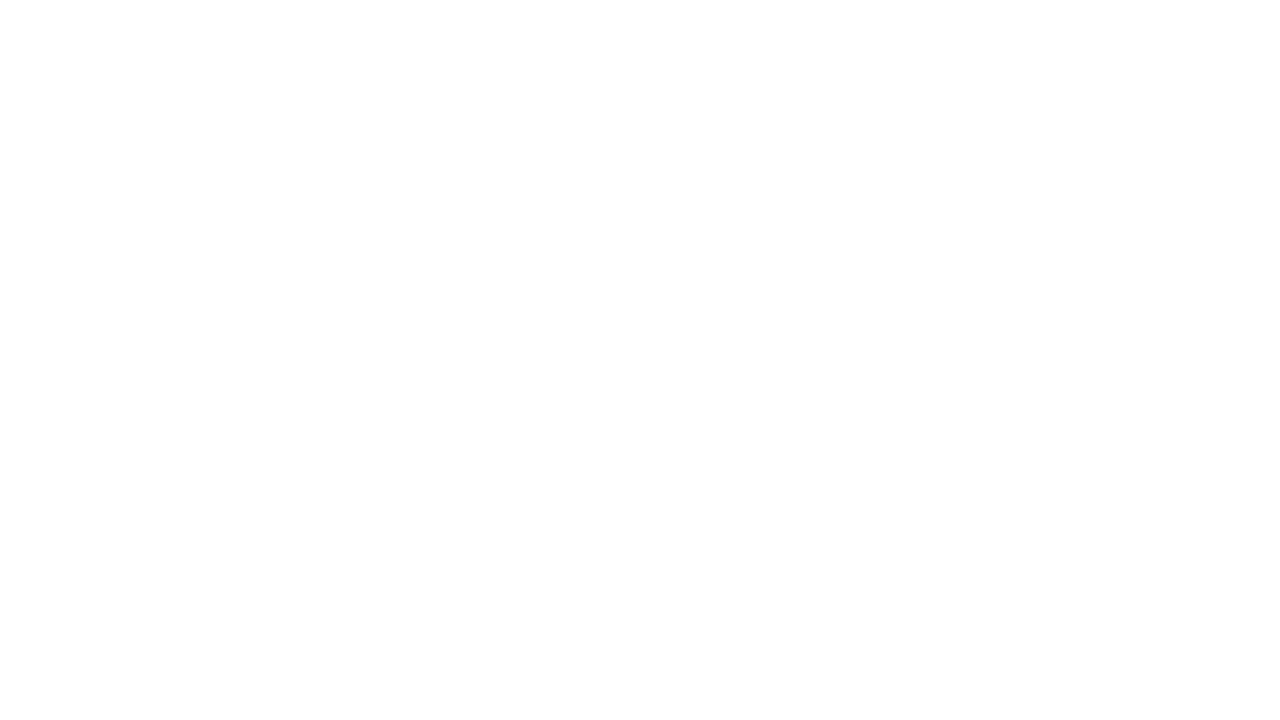